Tests various button interactions on the Formy buttons page by clicking multiple button types including primary, success, info, warning, danger, link buttons, button groups, and a dropdown toggle

Starting URL: https://formy-project.herokuapp.com/buttons

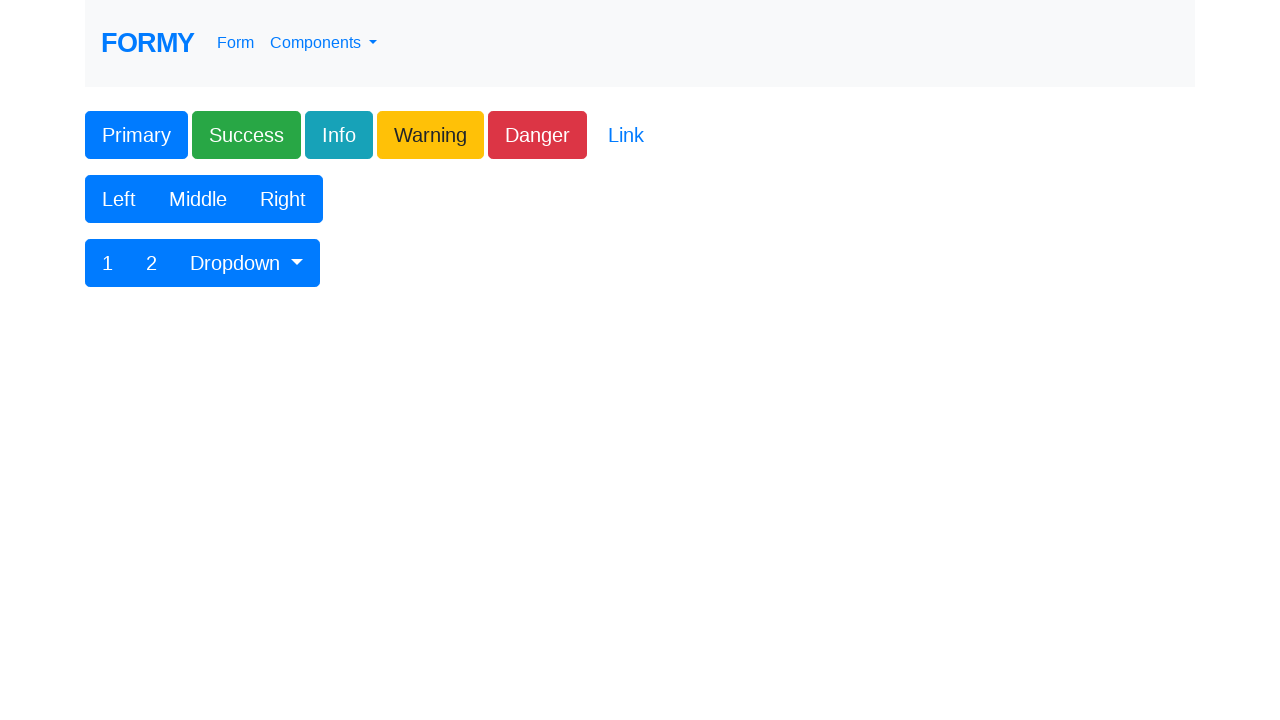

Clicked success button at (246, 135) on .btn-success
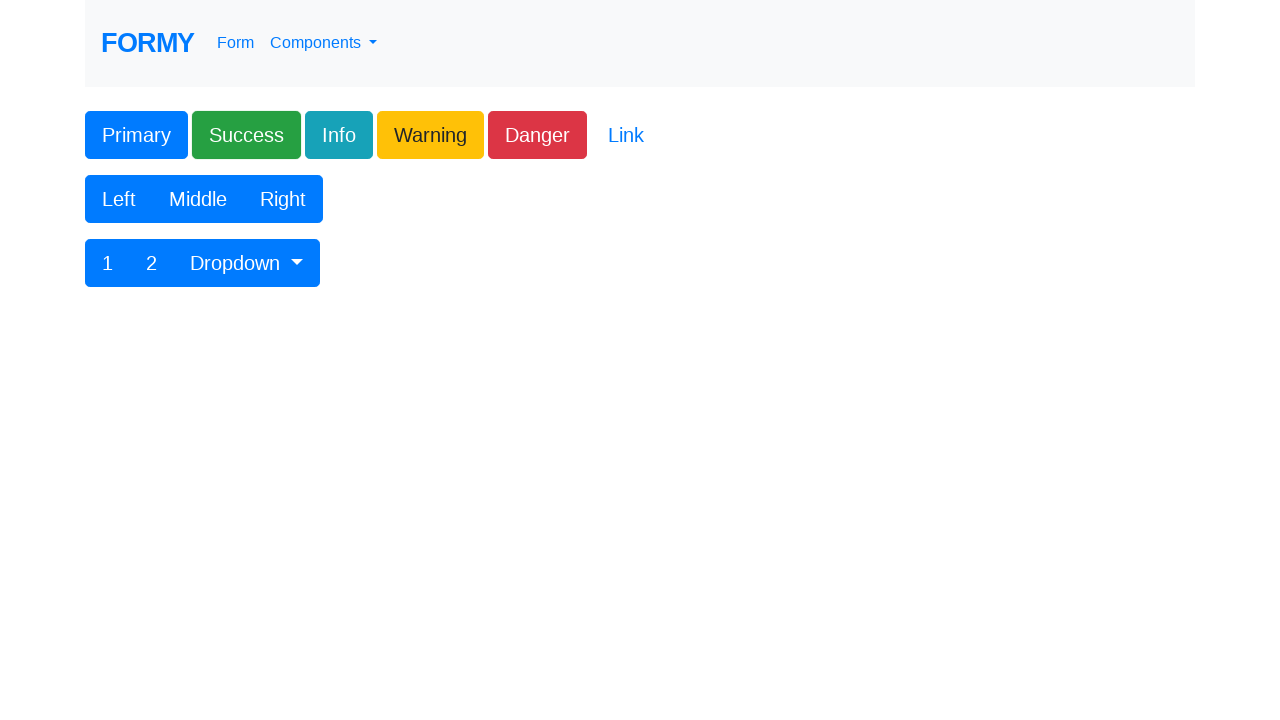

Clicked info button at (339, 135) on .btn-info
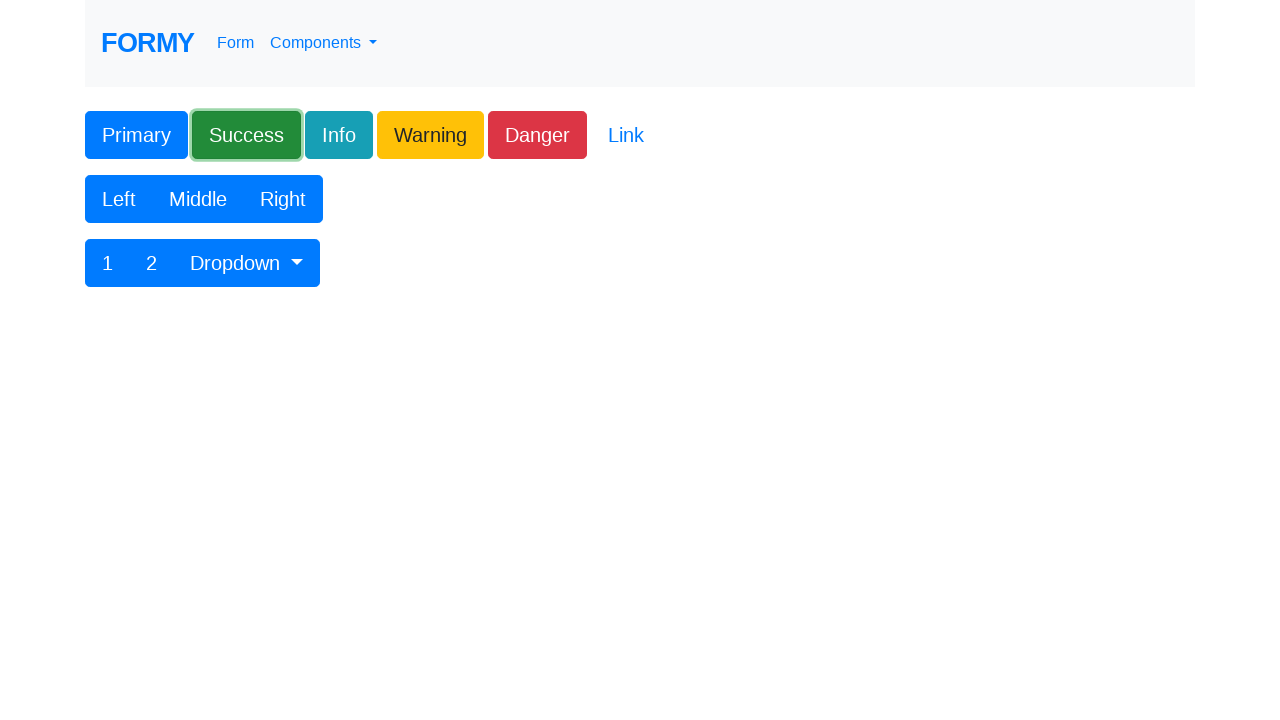

Clicked warning button at (430, 135) on .btn-warning
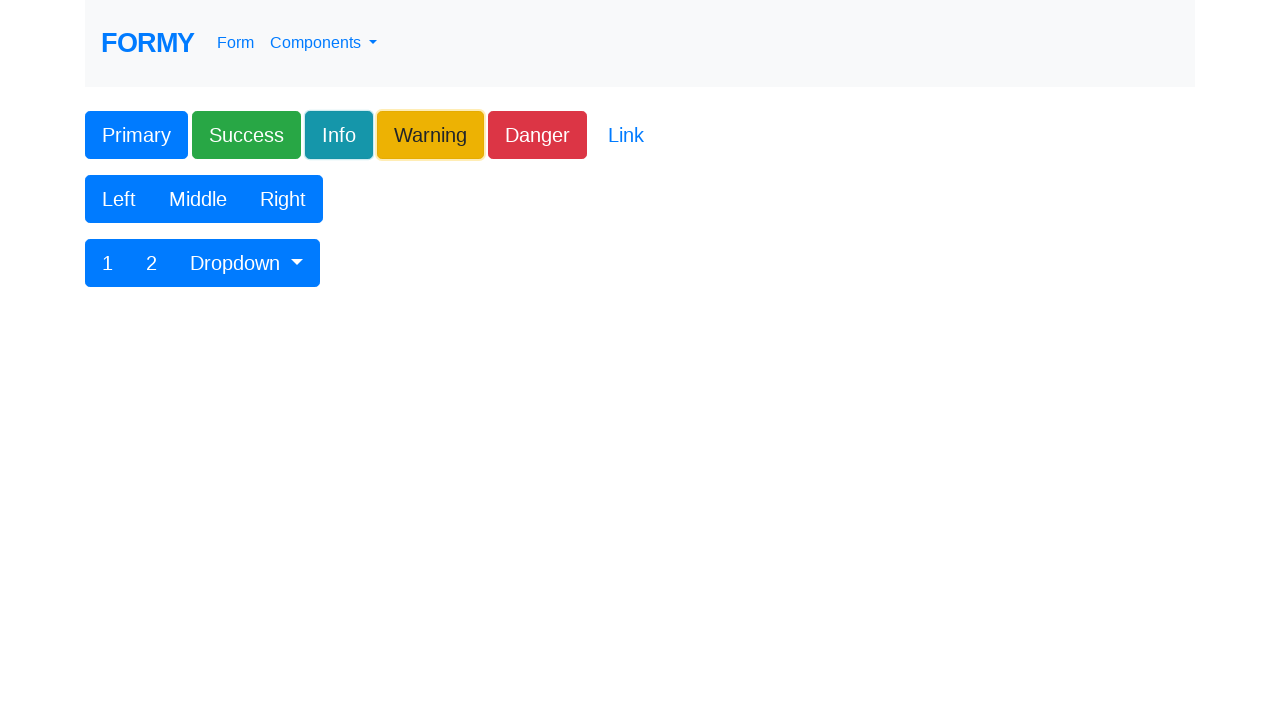

Clicked danger button at (538, 135) on .btn-danger
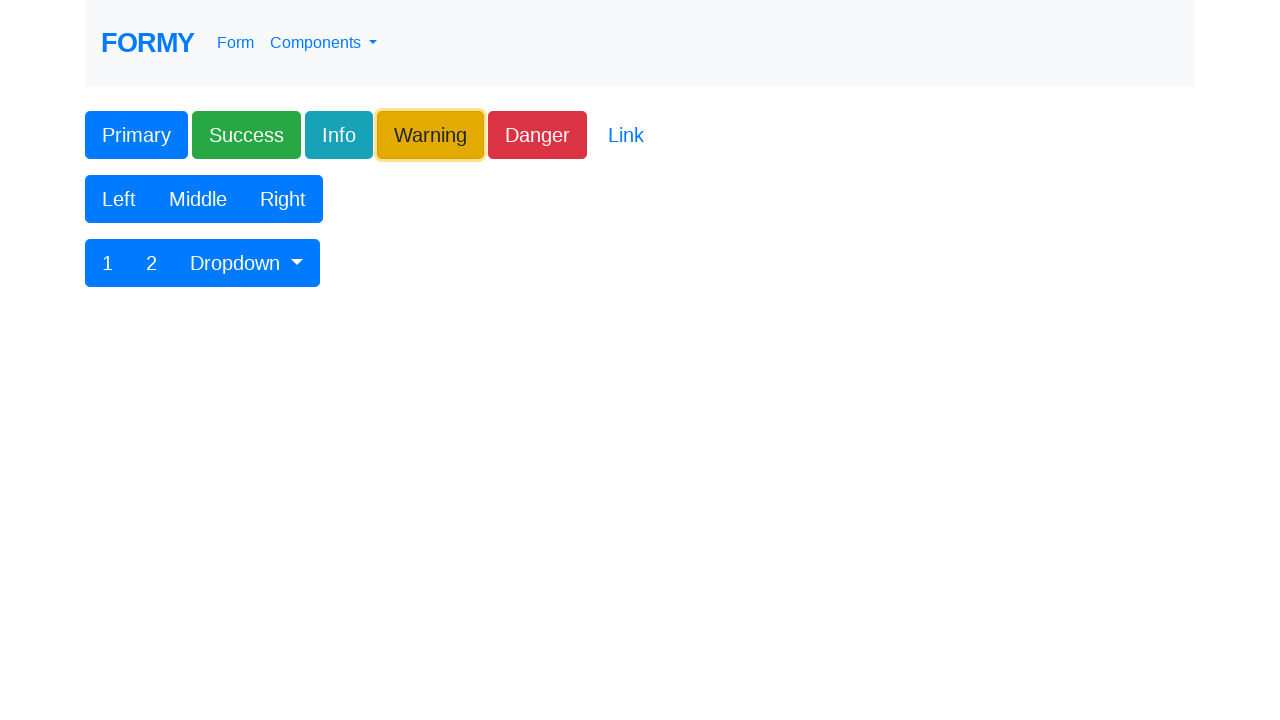

Clicked link button at (626, 135) on .btn-link
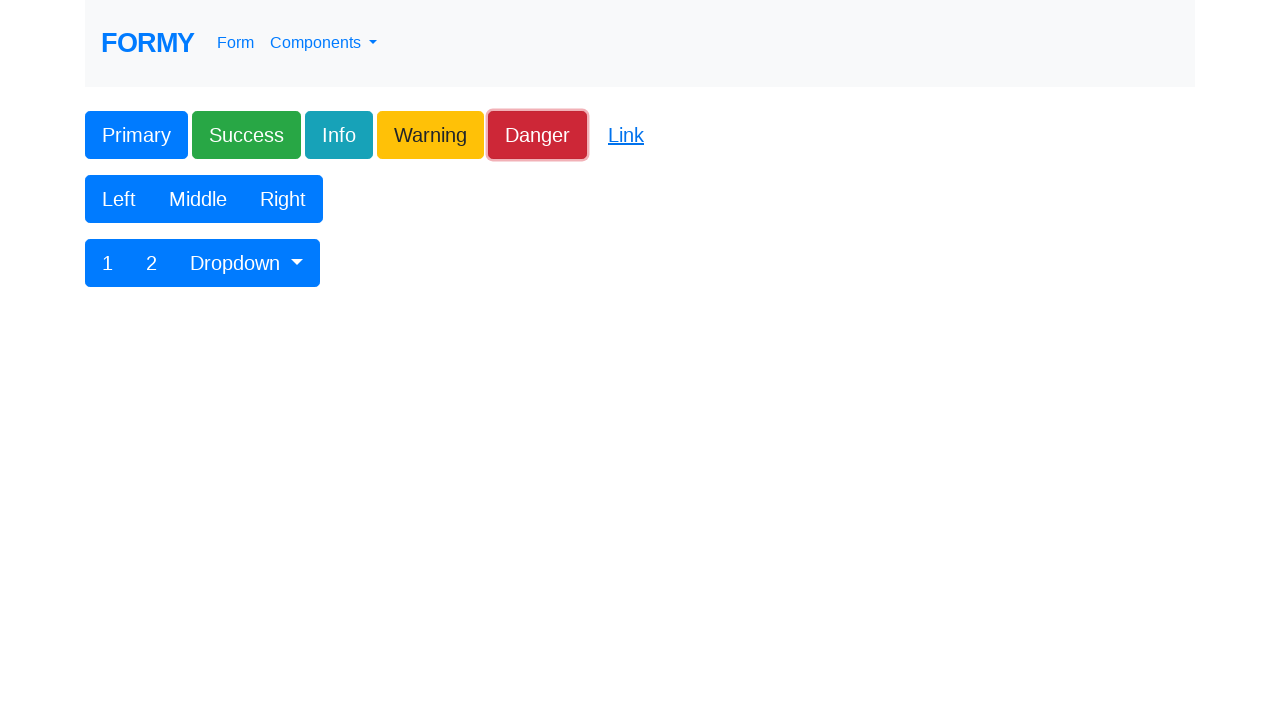

Clicked Left button in button group at (119, 199) on xpath=//button[text()='Left']
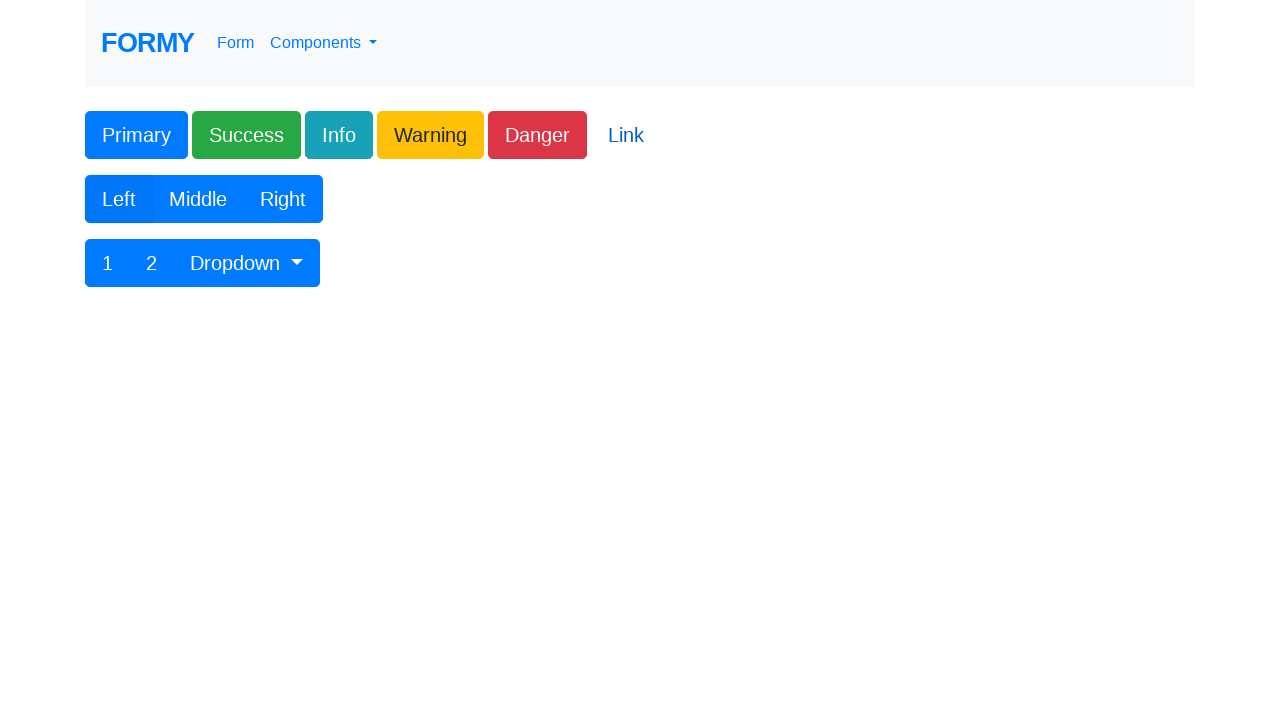

Clicked Middle button in button group at (198, 199) on xpath=//button[text()='Middle']
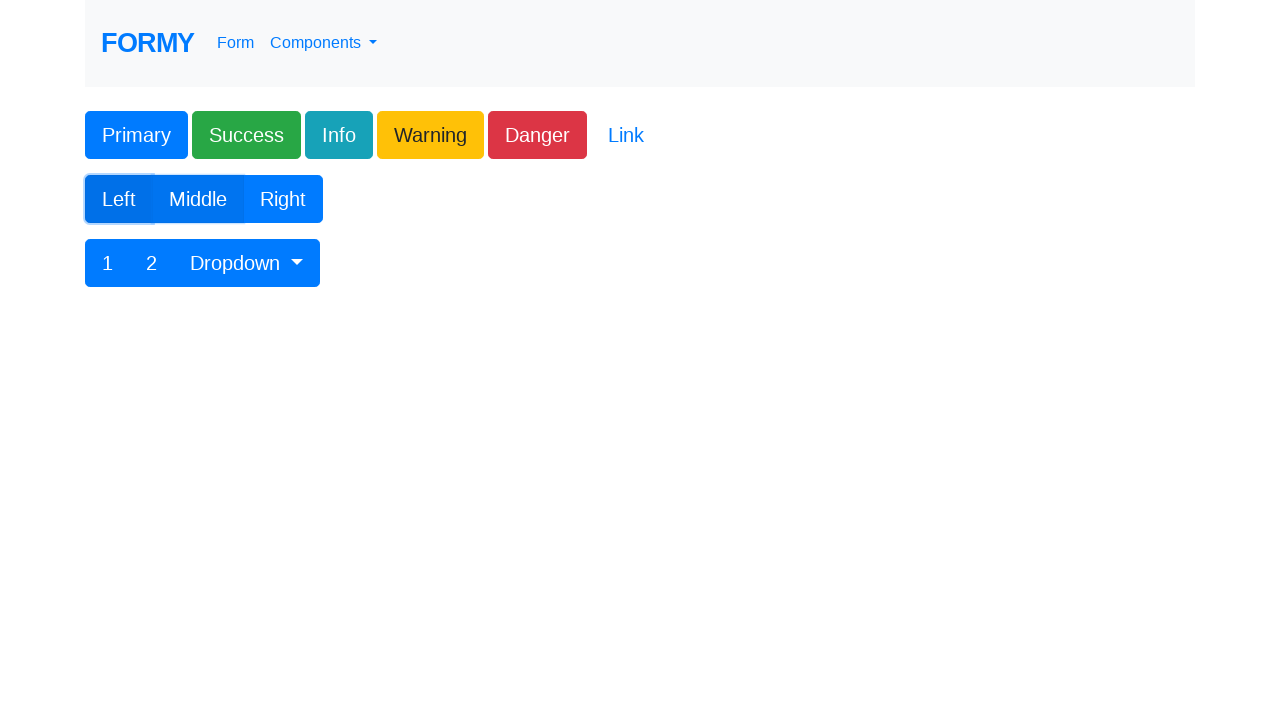

Clicked Right button in button group at (283, 199) on xpath=//button[text()='Right']
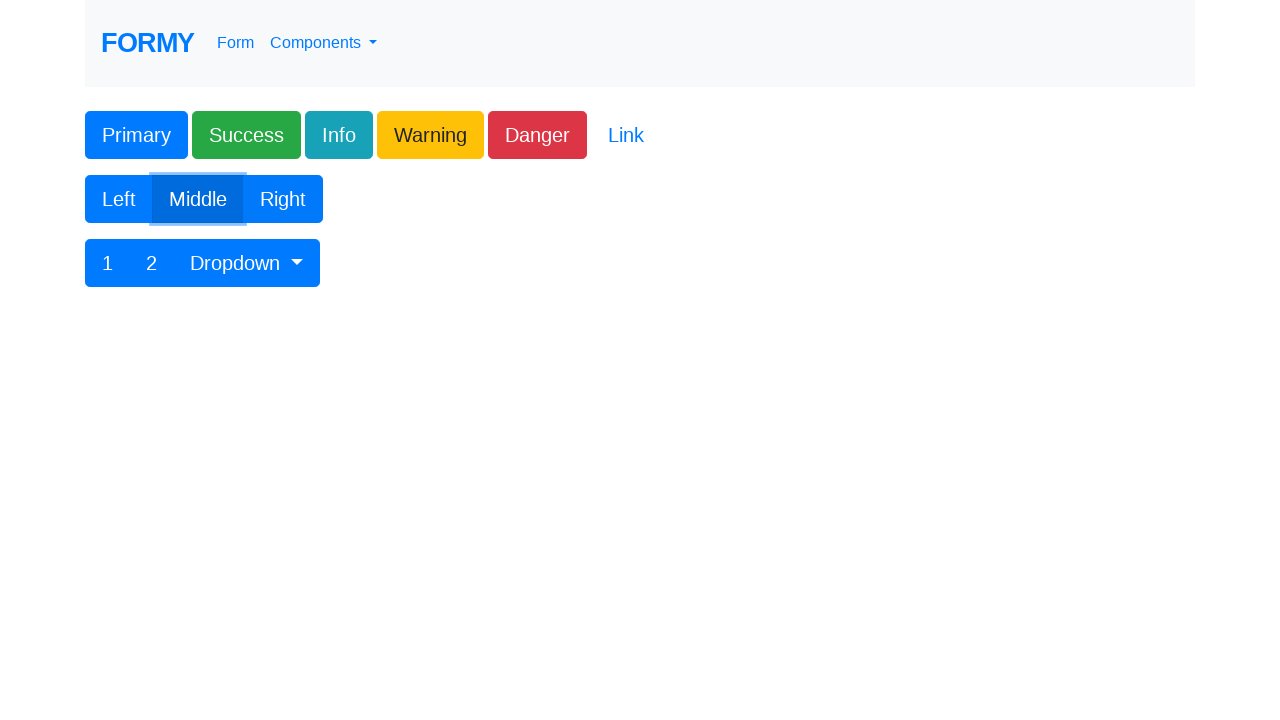

Clicked button '1' at (108, 263) on xpath=//button[text()='1']
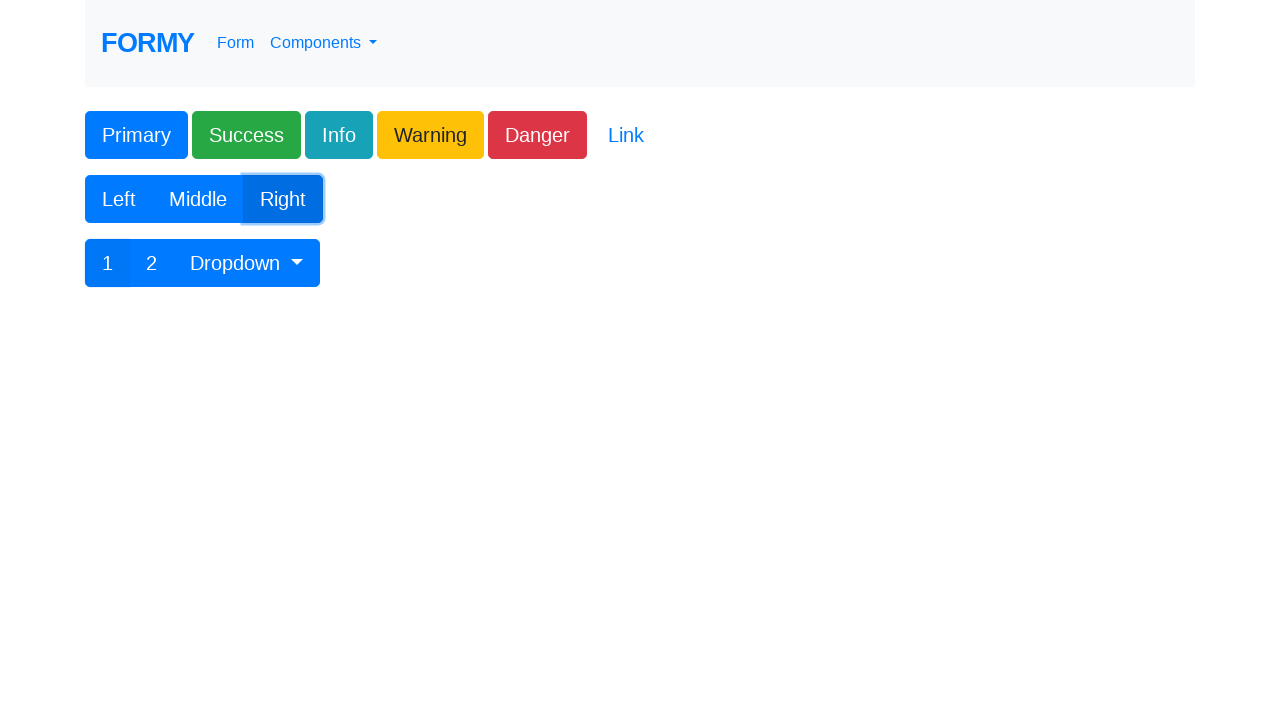

Clicked button '2' at (152, 263) on xpath=//button[text()='2']
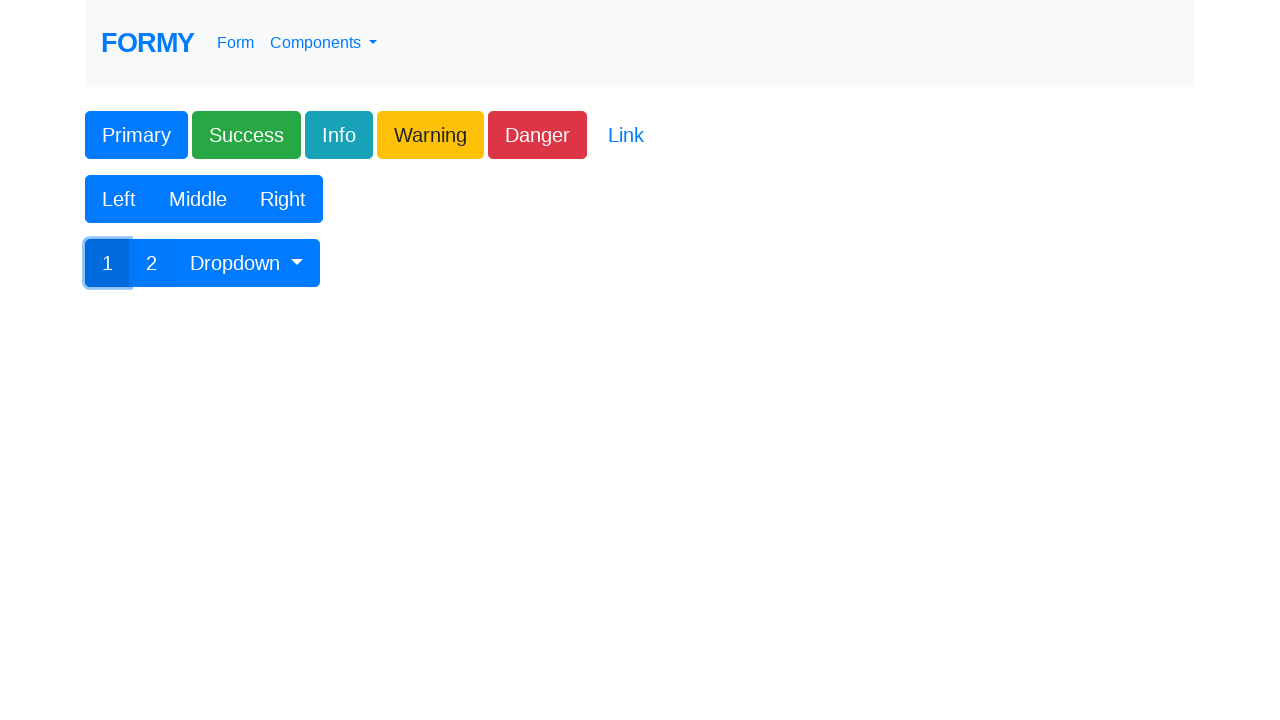

Clicked dropdown toggle button at (247, 263) on #btnGroupDrop1
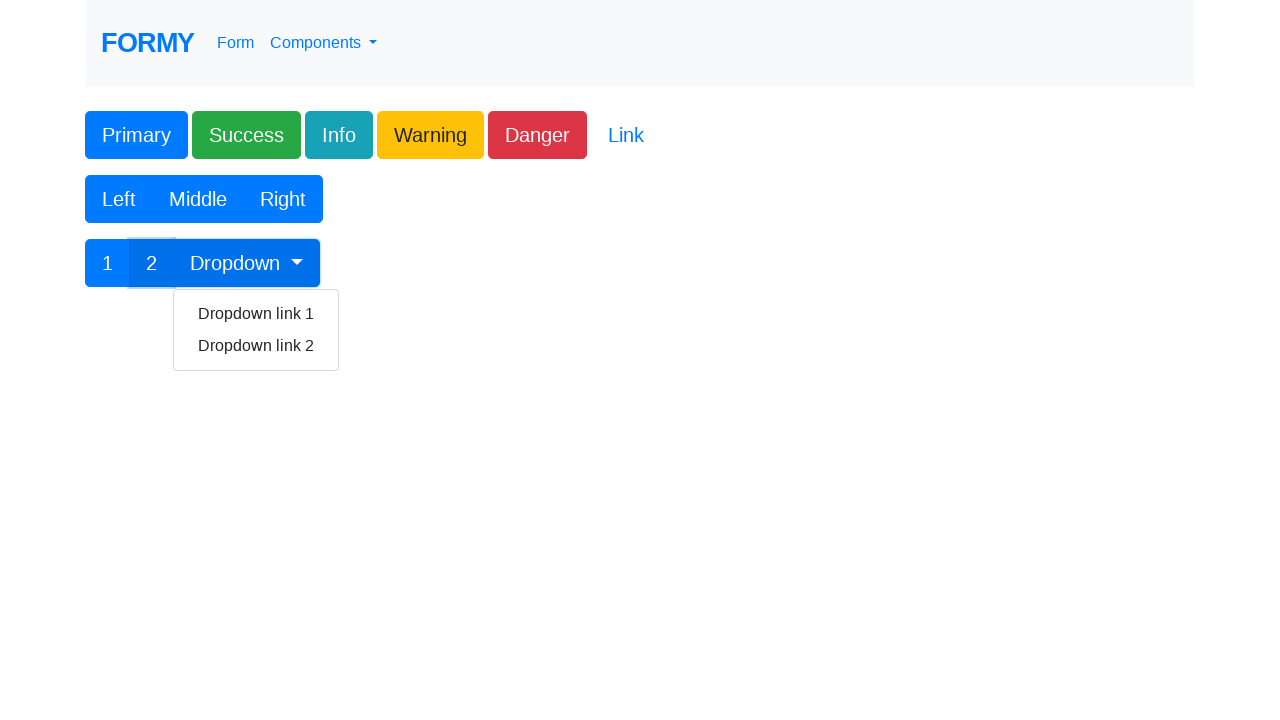

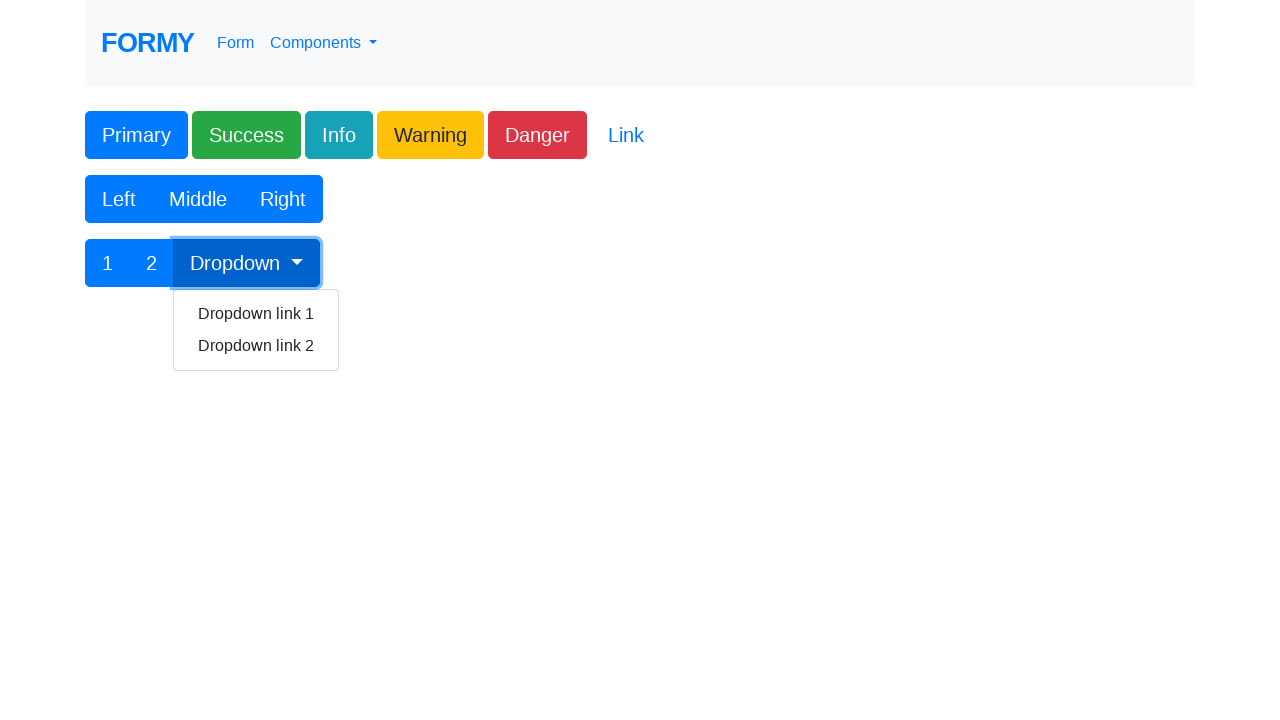